Tests that the todo counter displays the correct number of items as todos are added

Starting URL: https://demo.playwright.dev/todomvc

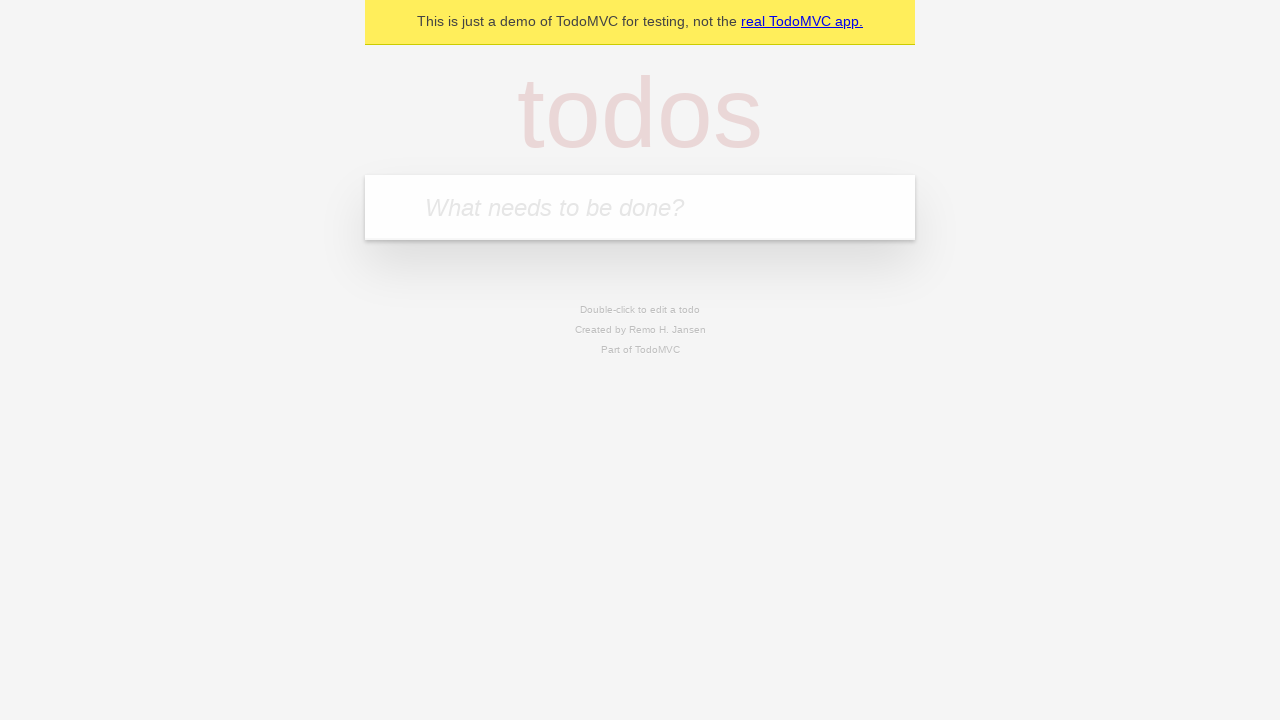

Located the todo input field
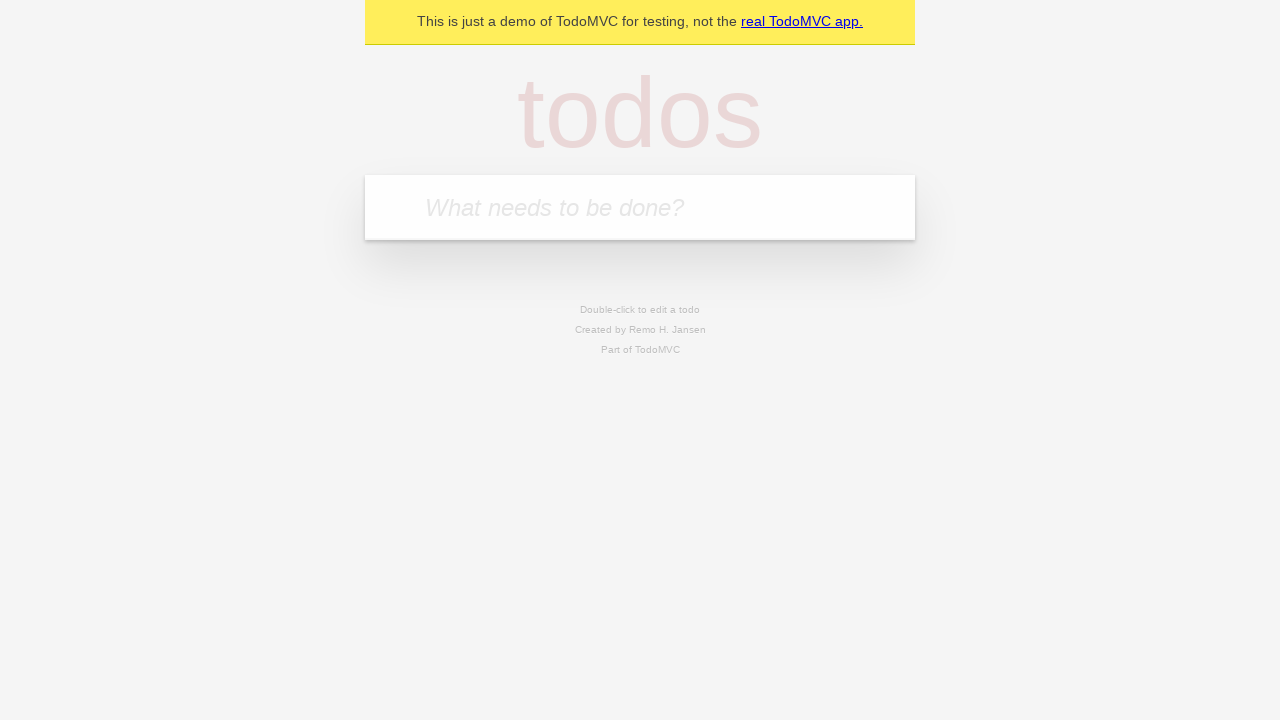

Filled todo input with 'buy some cheese' on internal:attr=[placeholder="What needs to be done?"i]
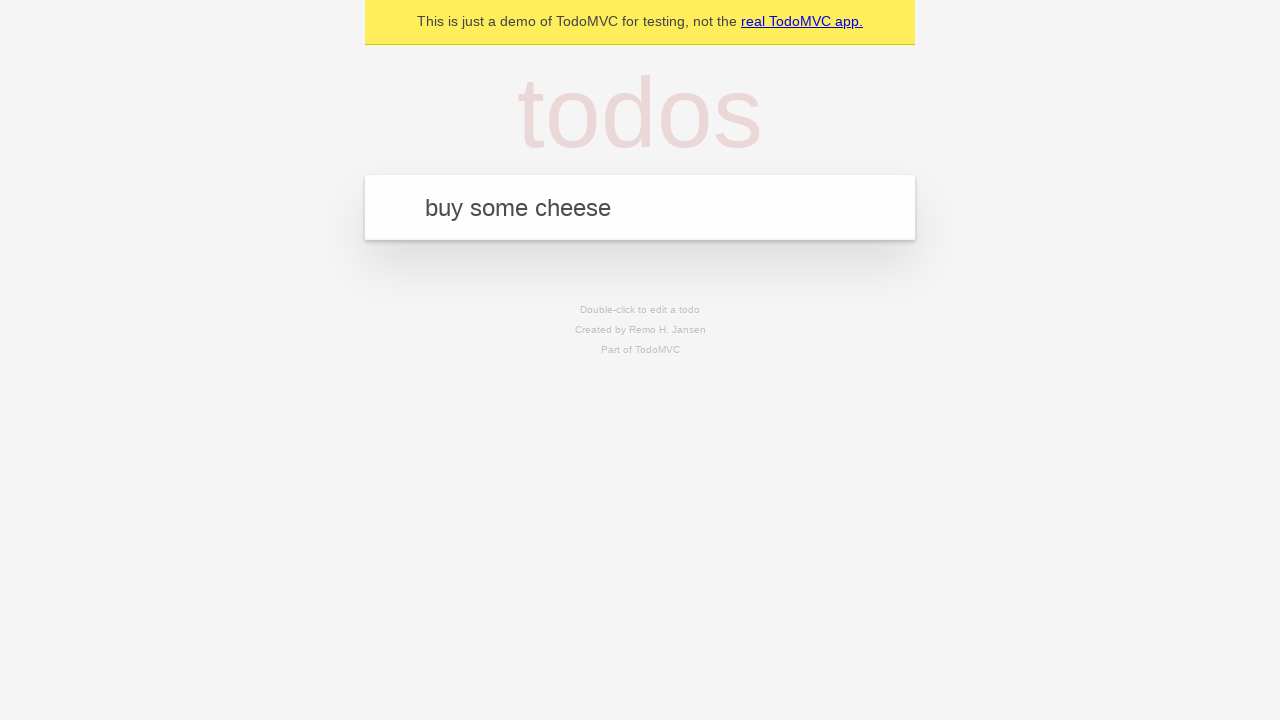

Pressed Enter to create first todo on internal:attr=[placeholder="What needs to be done?"i]
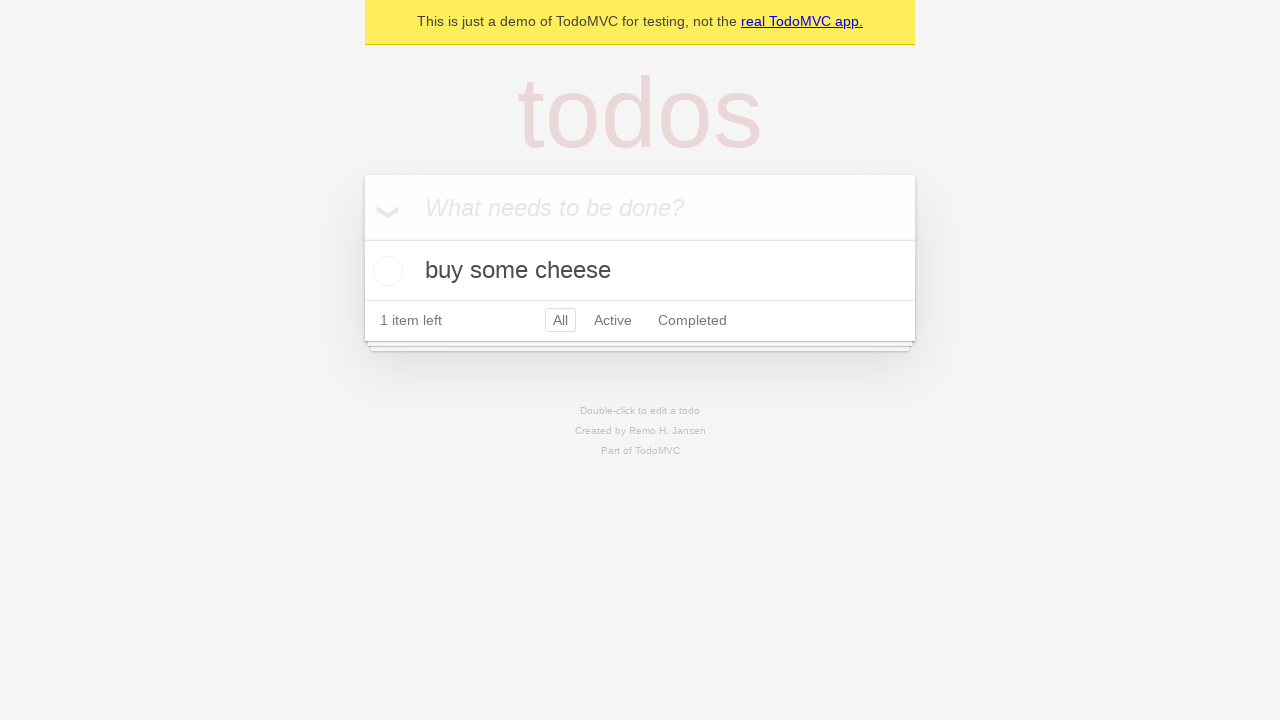

Todo counter element loaded
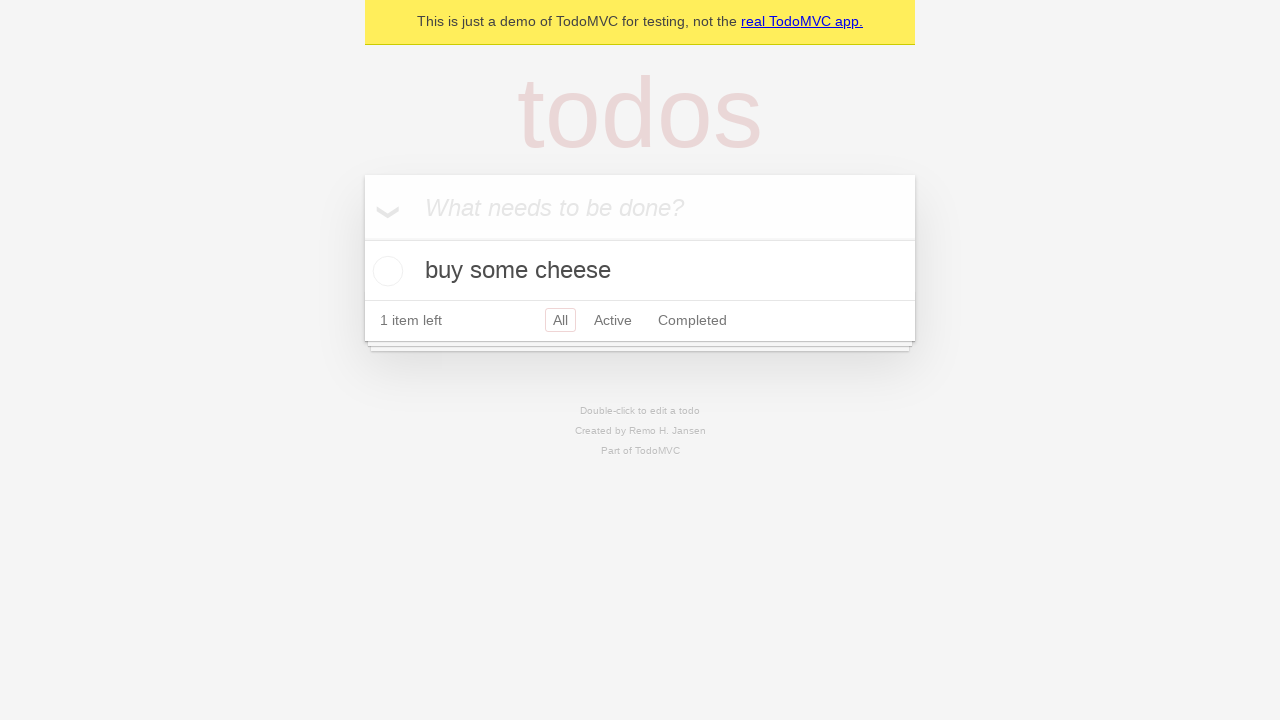

Filled todo input with 'feed the cat' on internal:attr=[placeholder="What needs to be done?"i]
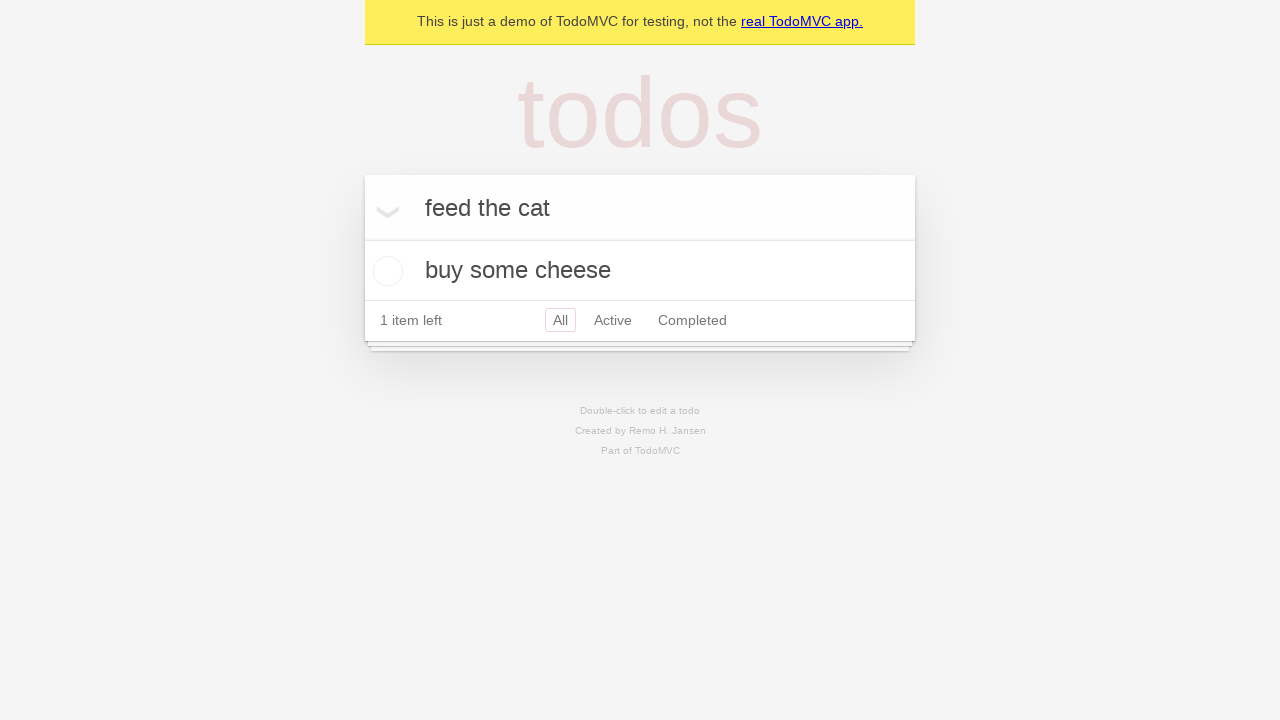

Pressed Enter to create second todo on internal:attr=[placeholder="What needs to be done?"i]
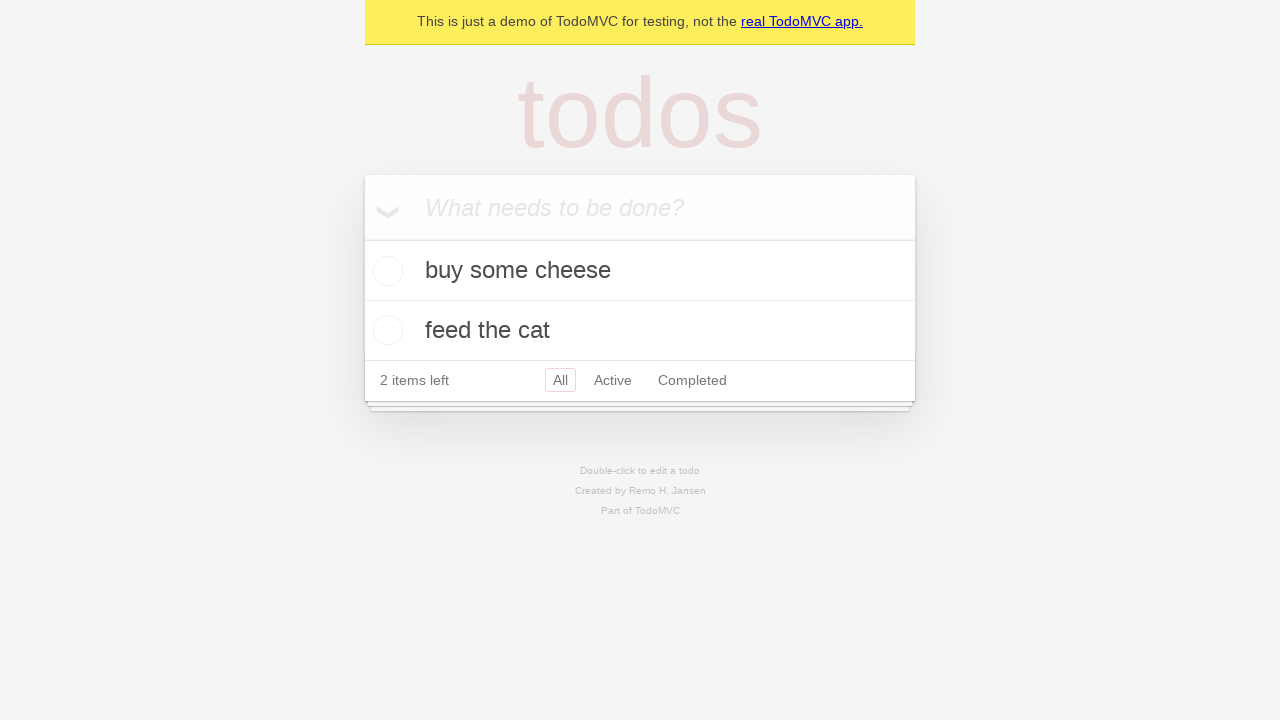

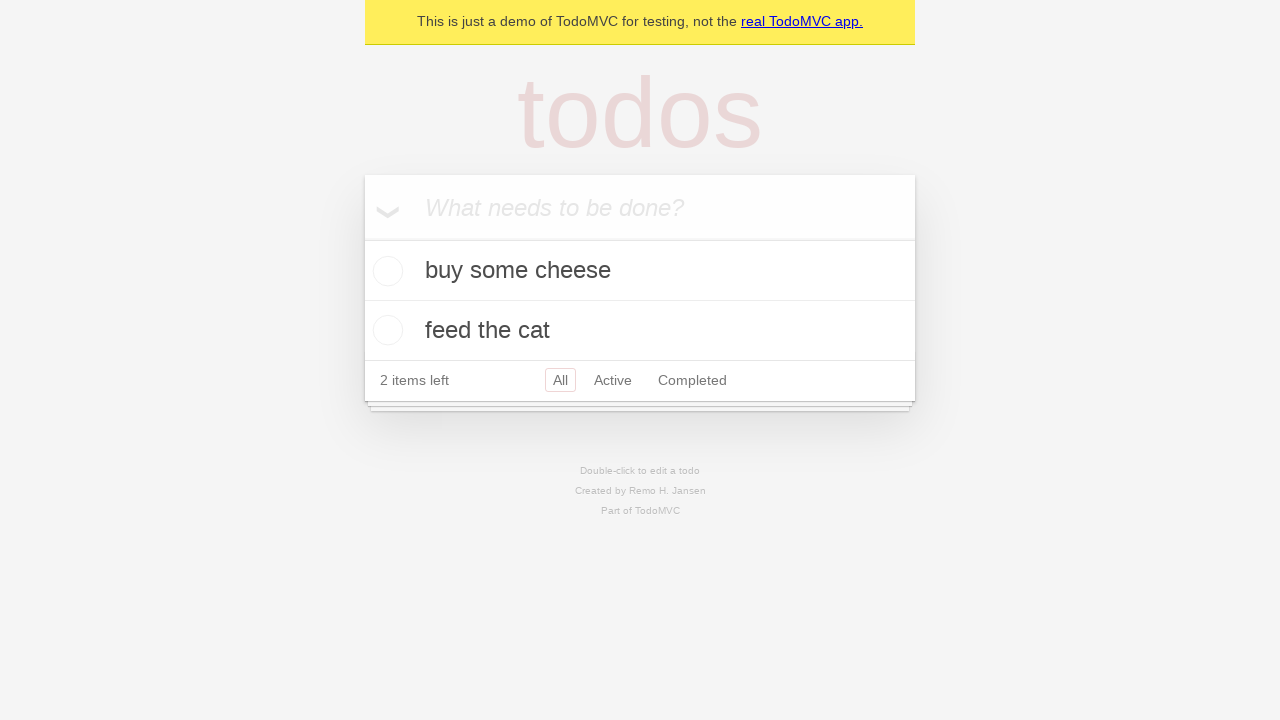